Tests that the right side advertisement is displayed after clicking on Elements

Starting URL: https://demoqa.com/

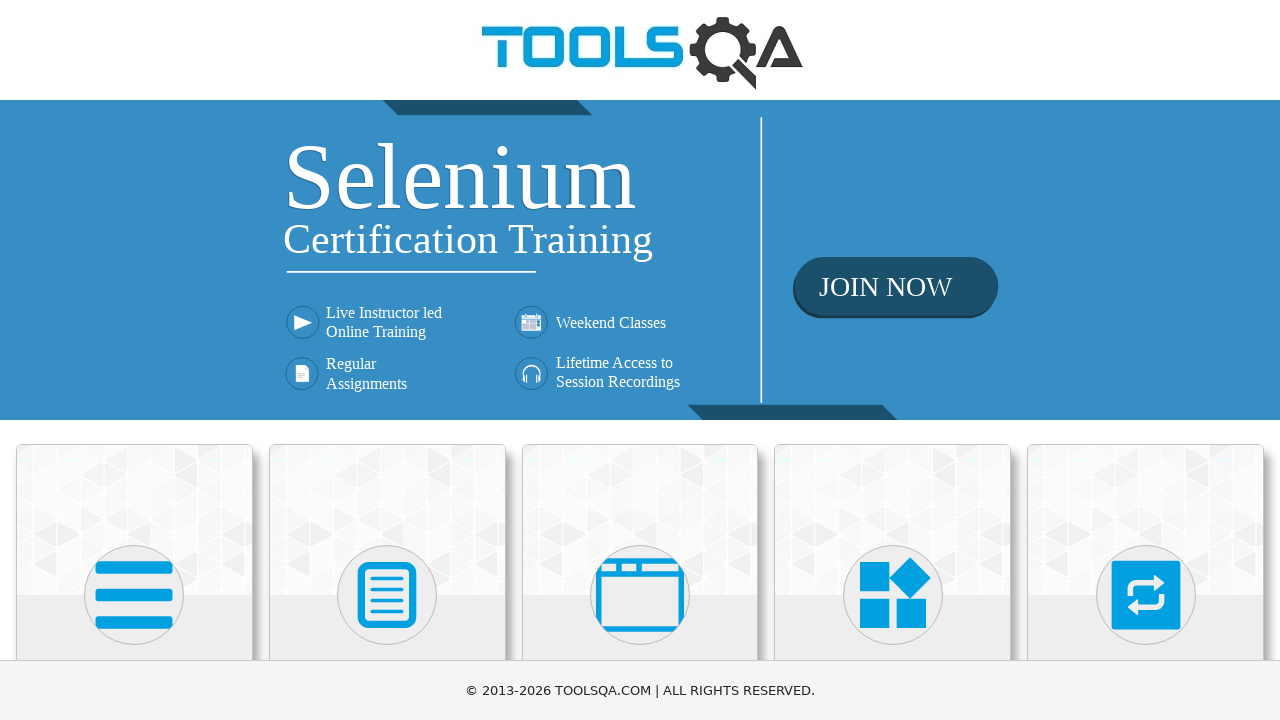

Clicked on Elements section at (134, 360) on xpath=//h5[contains(text(),'Elements')]
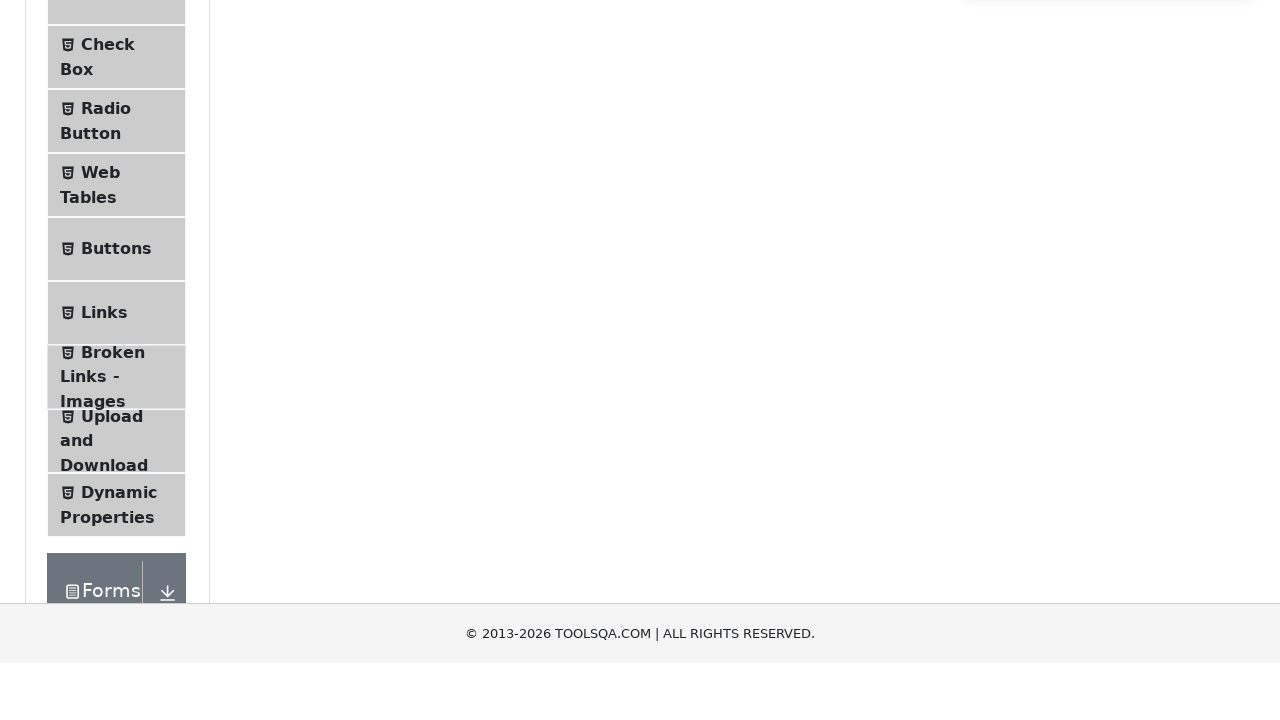

Right side advertisement is now visible
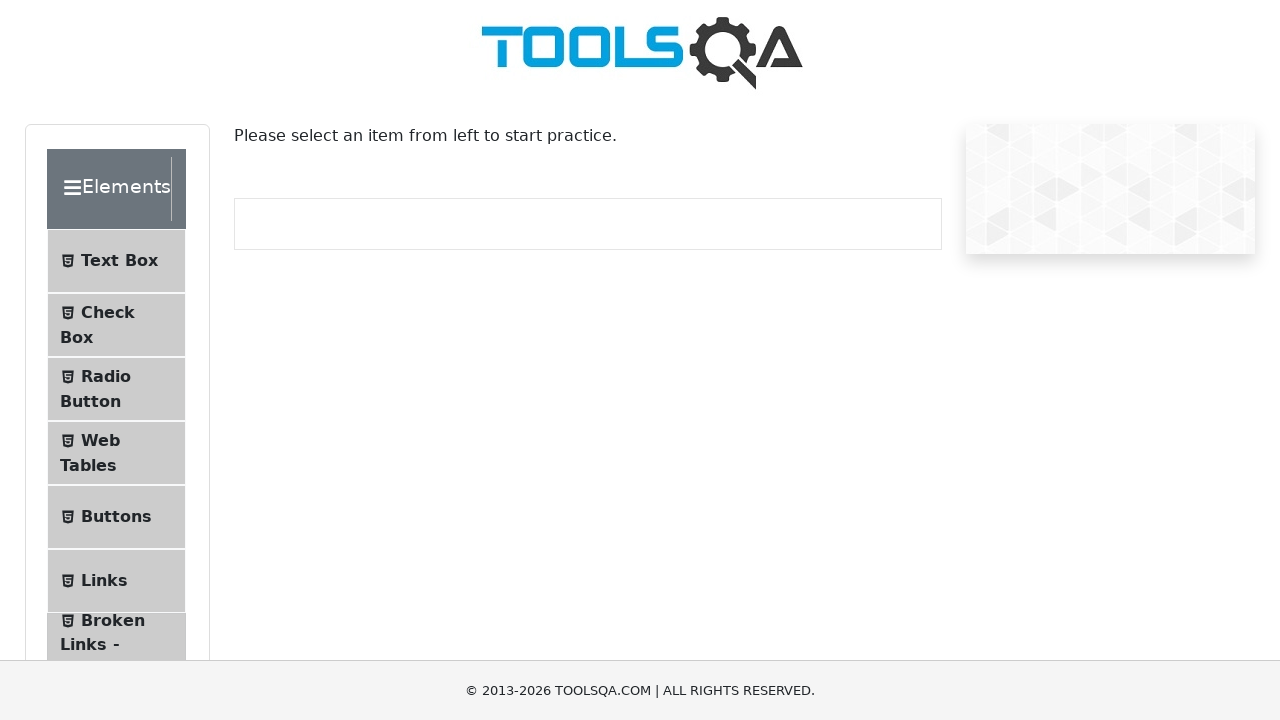

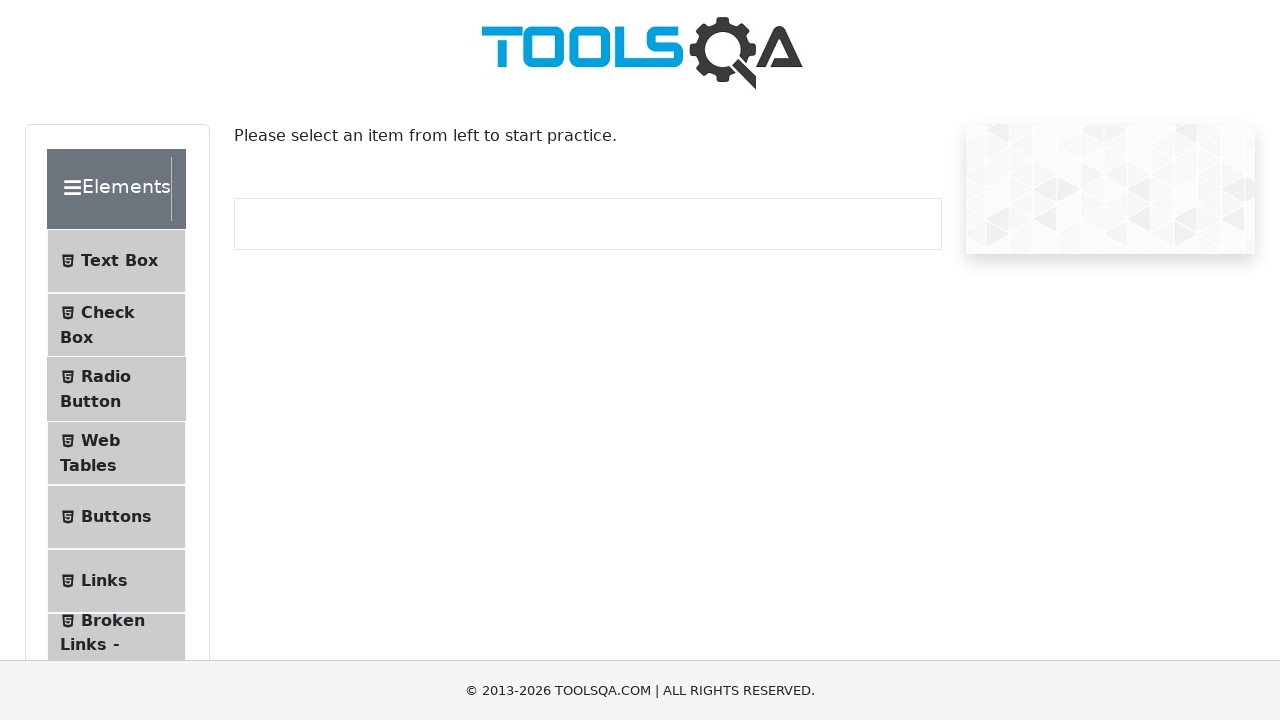